Tests navigation to the Autocomplete page and verifies the heading

Starting URL: https://formy-project.herokuapp.com/

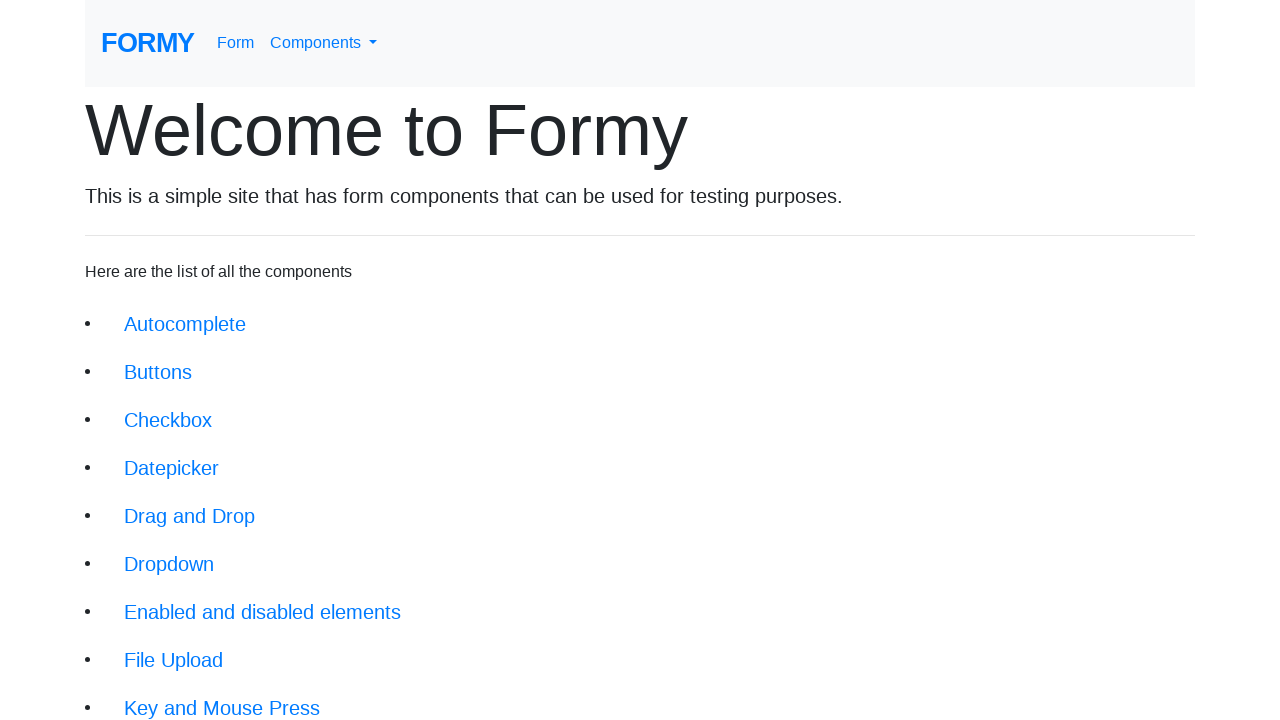

Clicked on Autocomplete link at (185, 324) on xpath=//li/a[contains(text(), 'Autocomplete')]
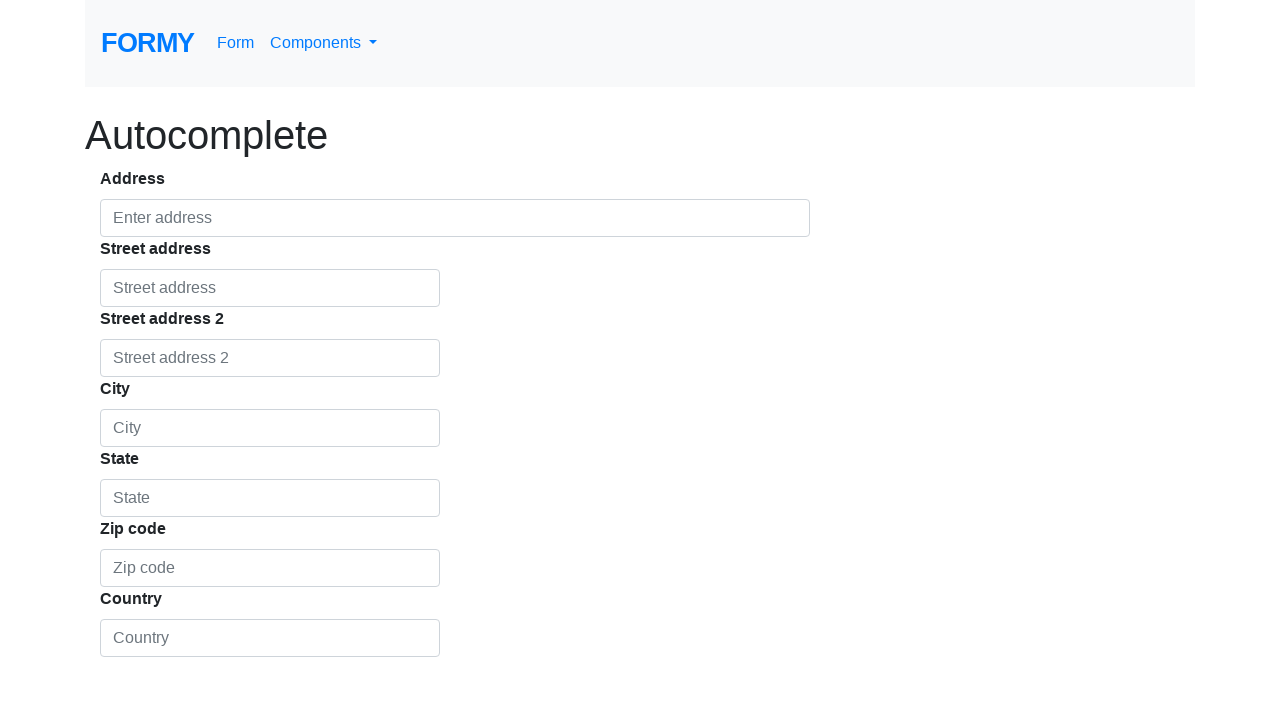

Input fields loaded and became visible
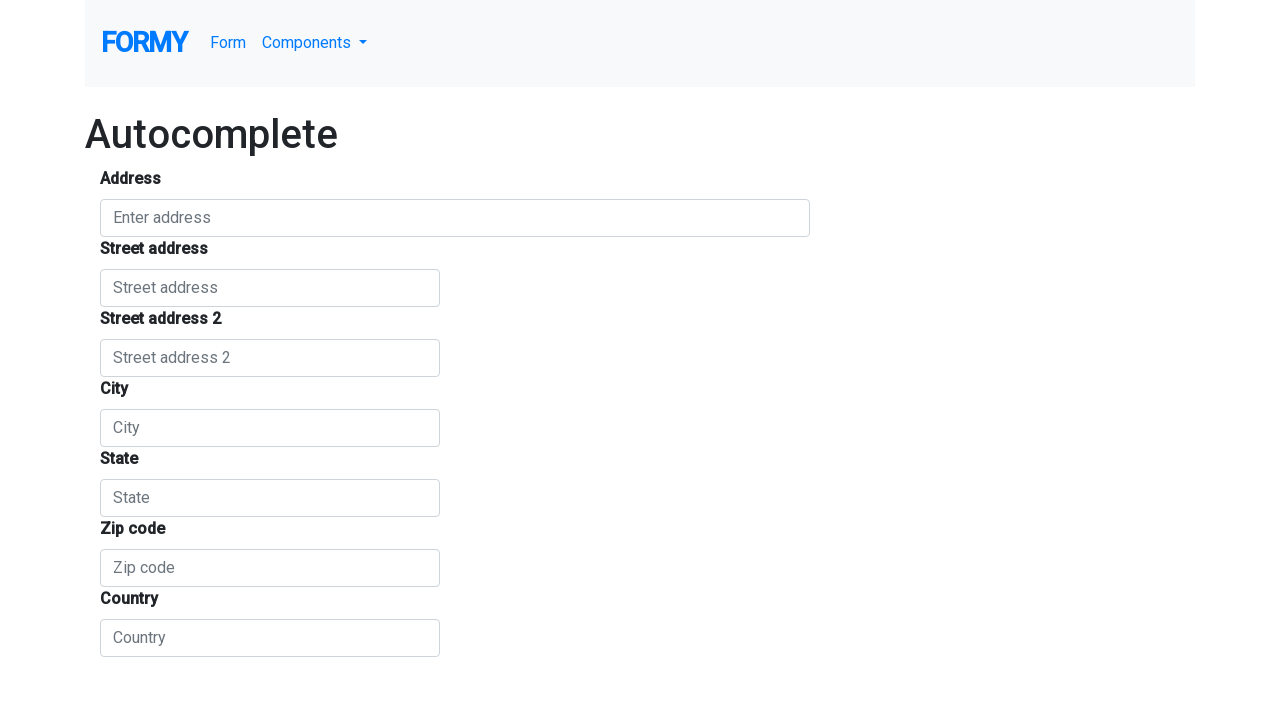

Verified page heading is 'Autocomplete'
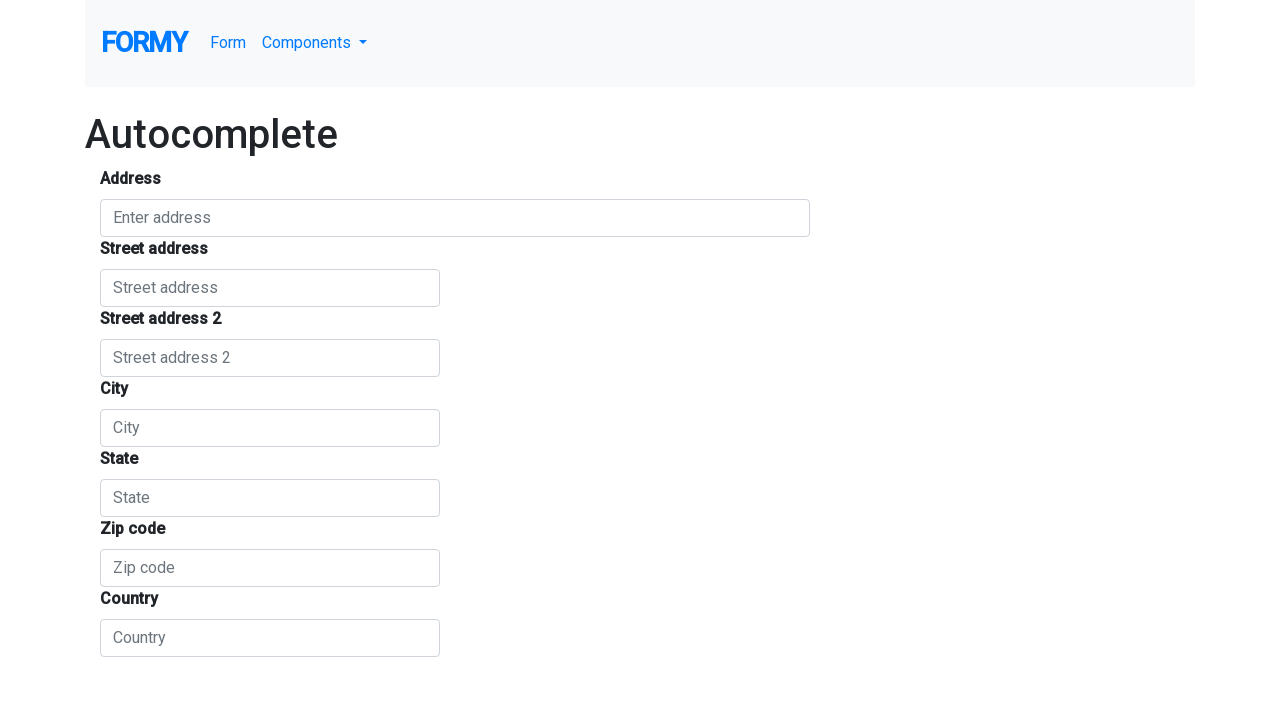

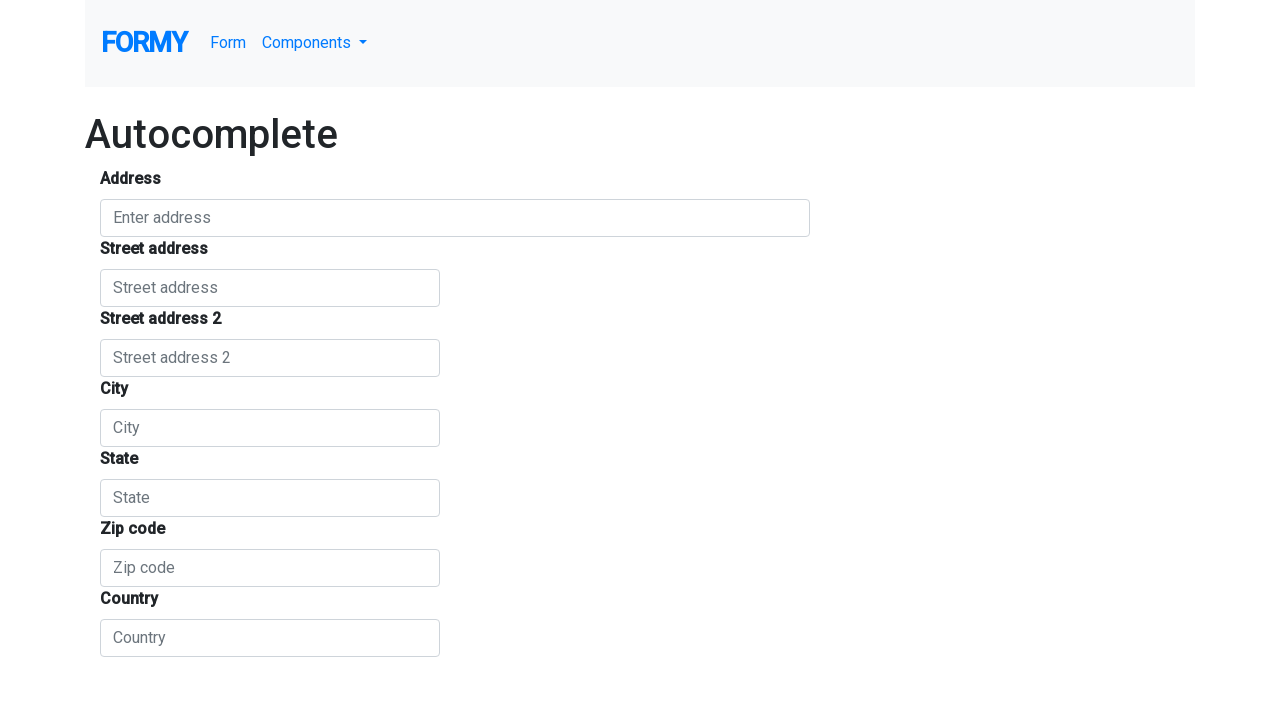